Tests adding multiple products to cart, applying a promo code, and verifying price calculations

Starting URL: https://rahulshettyacademy.com/seleniumPractise/#/

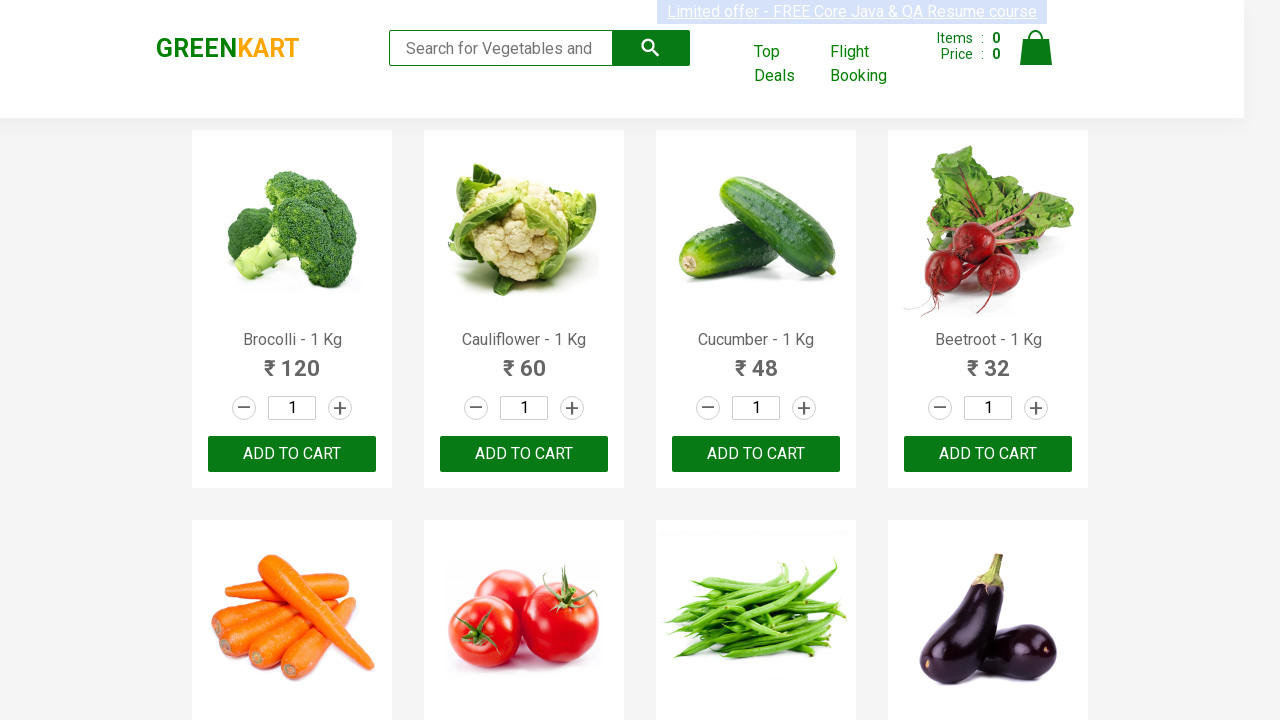

Added Brocolli to cart at (292, 454) on //h4[@class='product-name' and contains(text(),'Brocolli')]/following-sibling::d
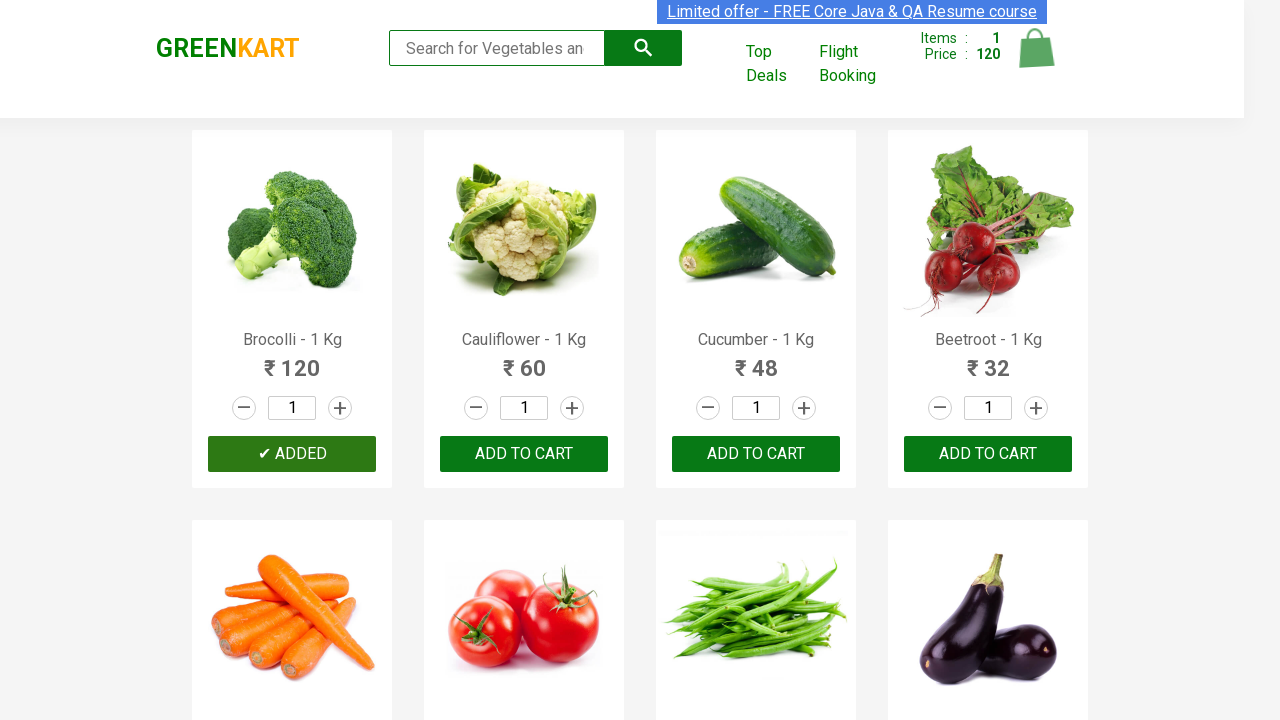

Added Cucumber to cart at (756, 454) on //h4[@class='product-name' and contains(text(),'Cucumber')]/following-sibling::d
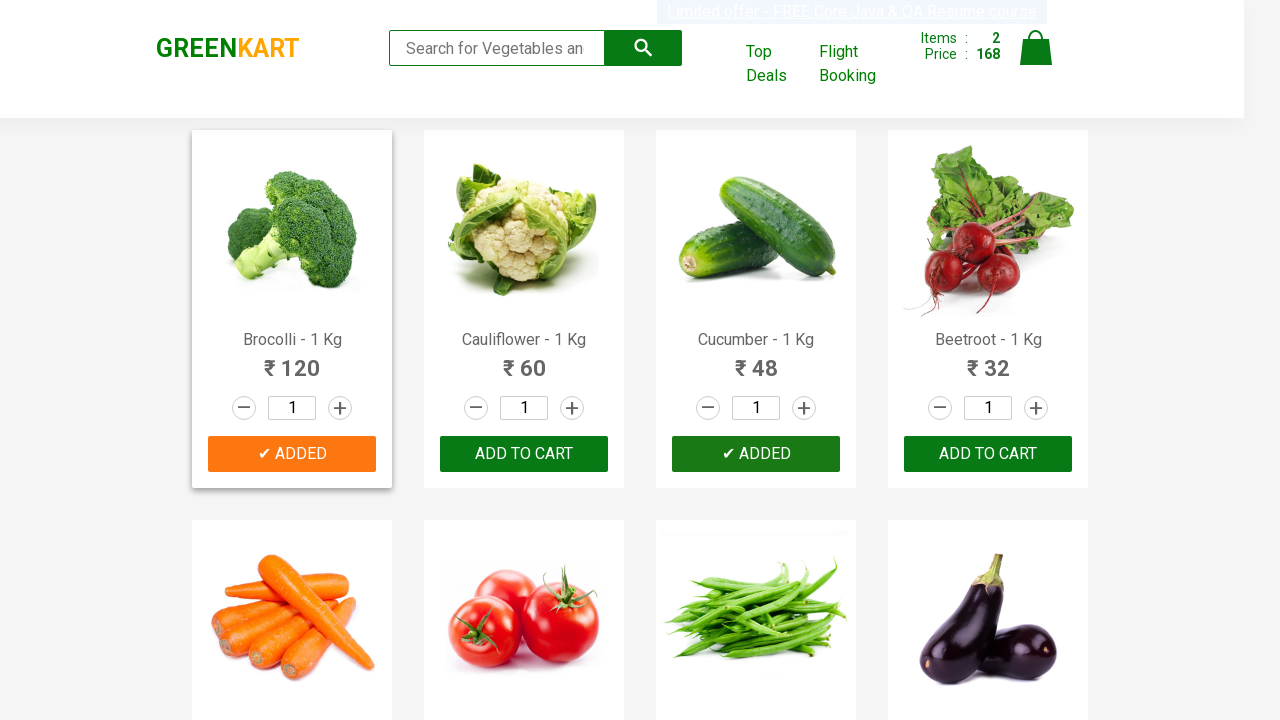

Added Tomato to cart at (524, 360) on //h4[@class='product-name' and contains(text(),'Tomato')]/following-sibling::div
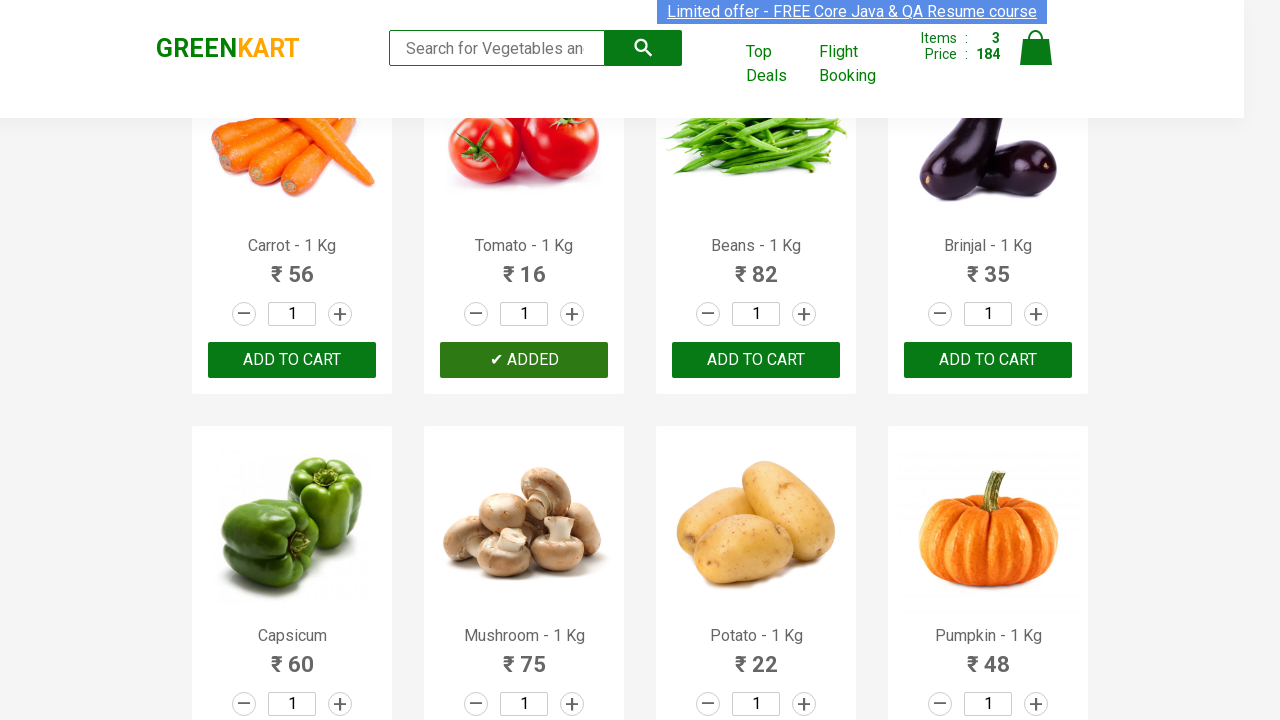

Added Brinjal to cart at (988, 360) on //h4[@class='product-name' and contains(text(),'Brinjal')]/following-sibling::di
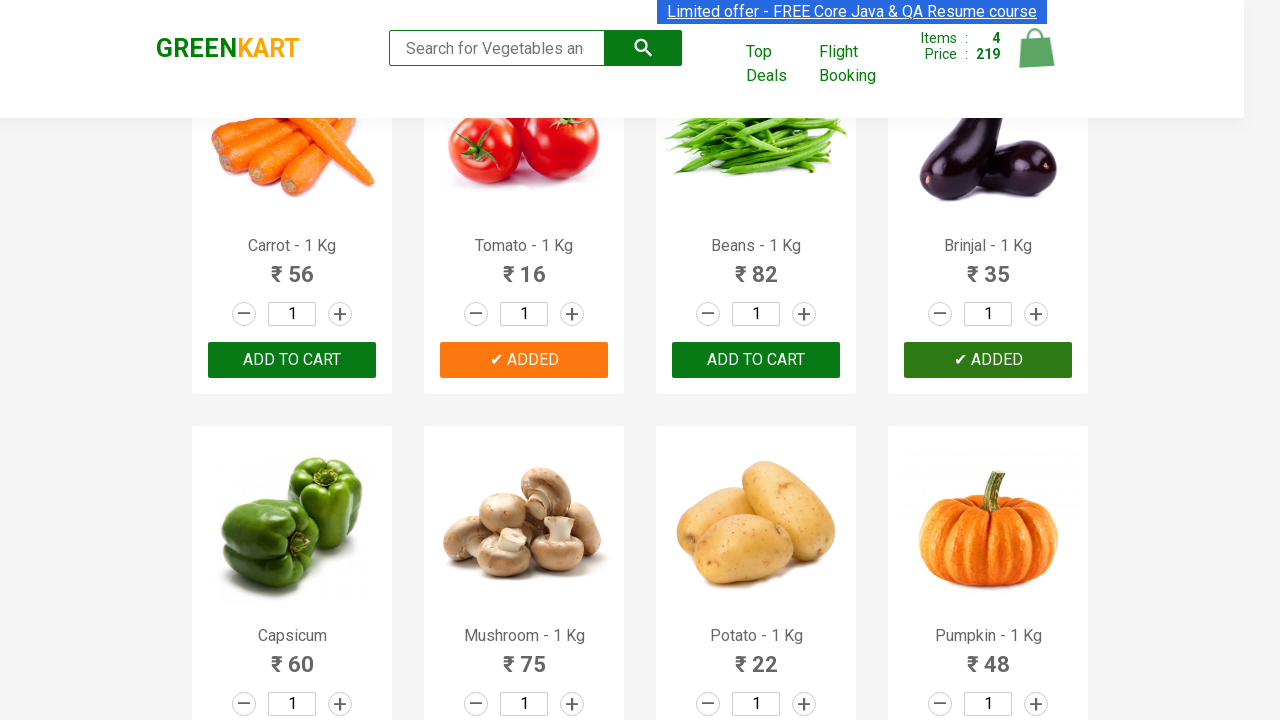

Added Capsicum to cart at (292, 360) on //h4[@class='product-name' and contains(text(),'Capsicum')]/following-sibling::d
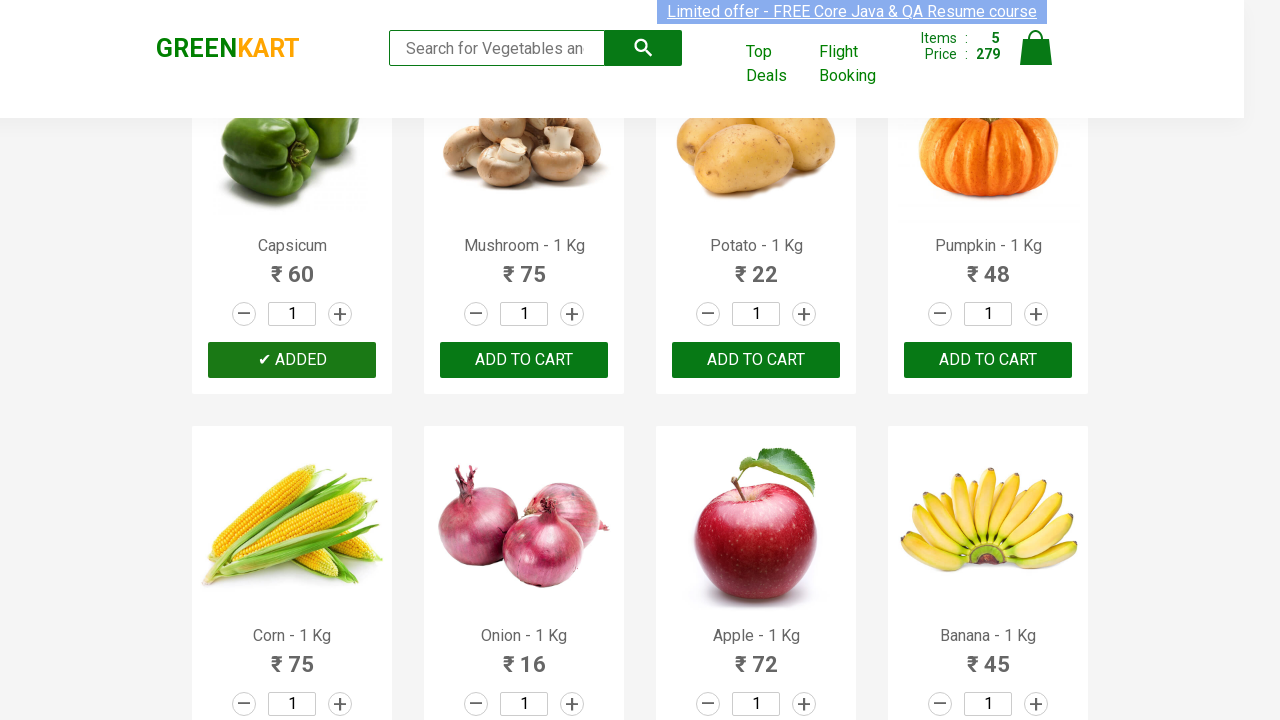

Added Potato to cart at (756, 360) on //h4[@class='product-name' and contains(text(),'Potato')]/following-sibling::div
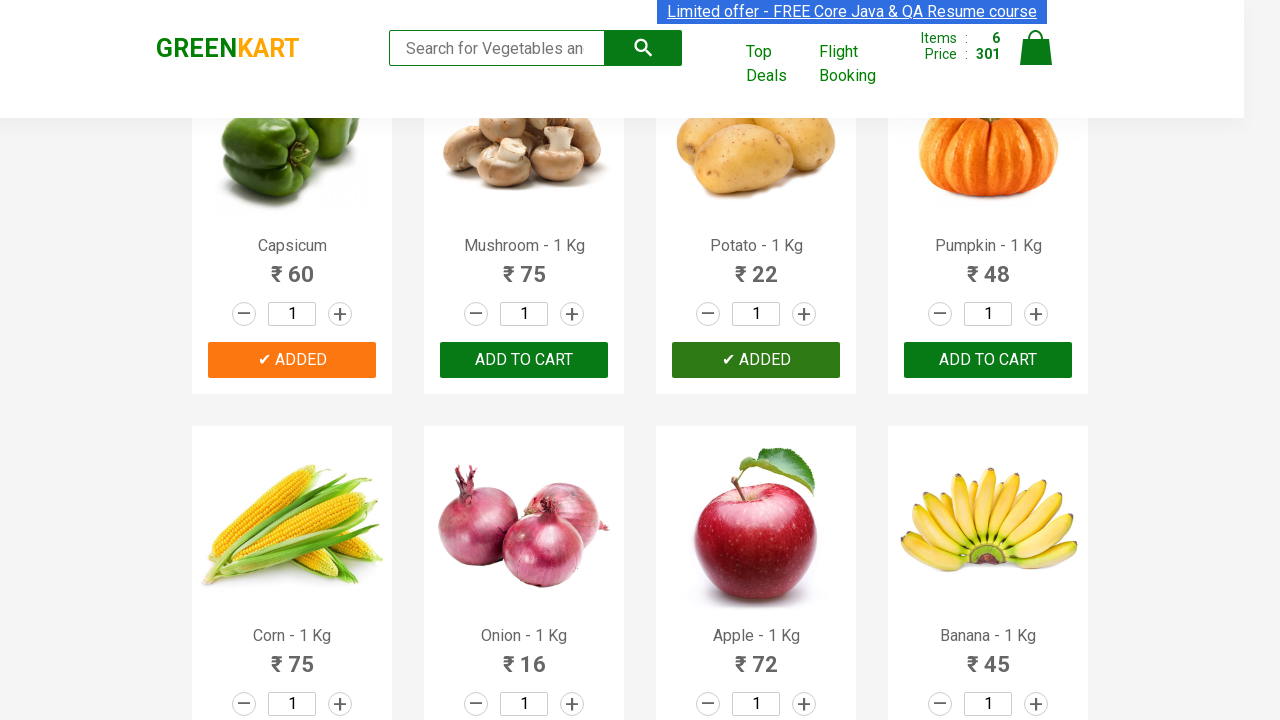

Added Corn to cart at (292, 360) on //h4[@class='product-name' and contains(text(),'Corn')]/following-sibling::div/b
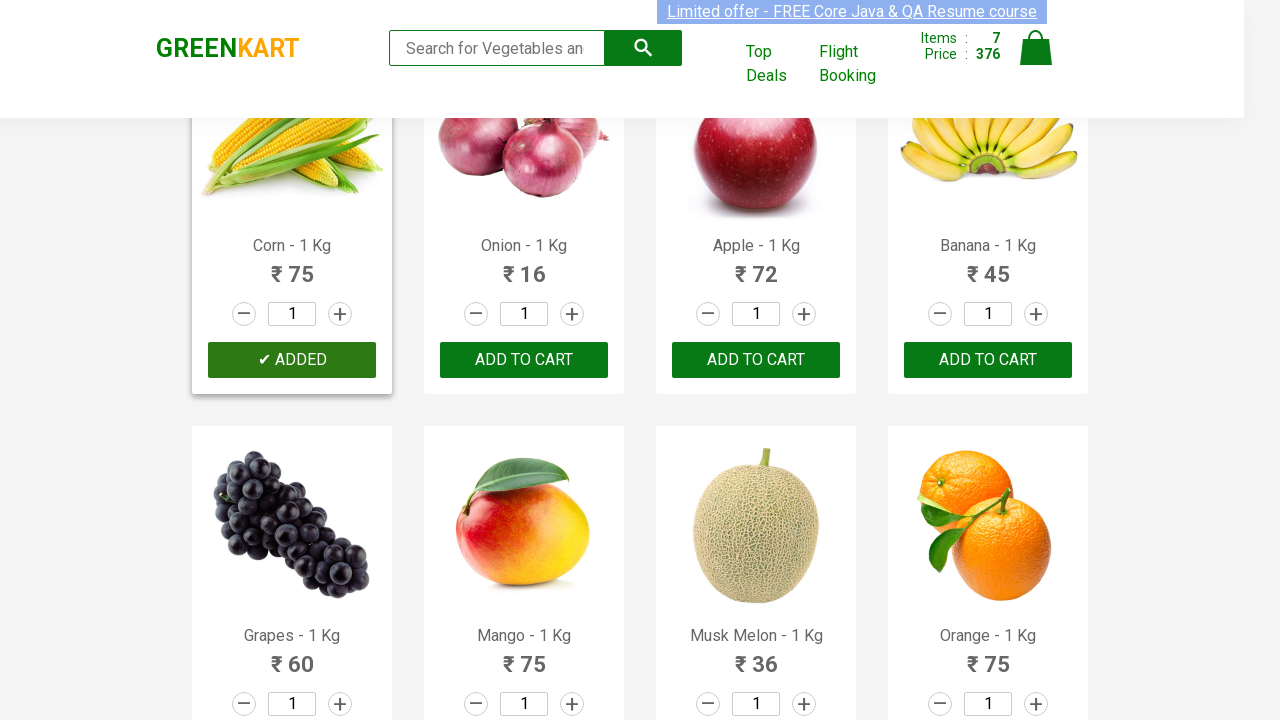

Added Apple to cart at (756, 360) on //h4[@class='product-name' and contains(text(),'Apple')]/following-sibling::div/
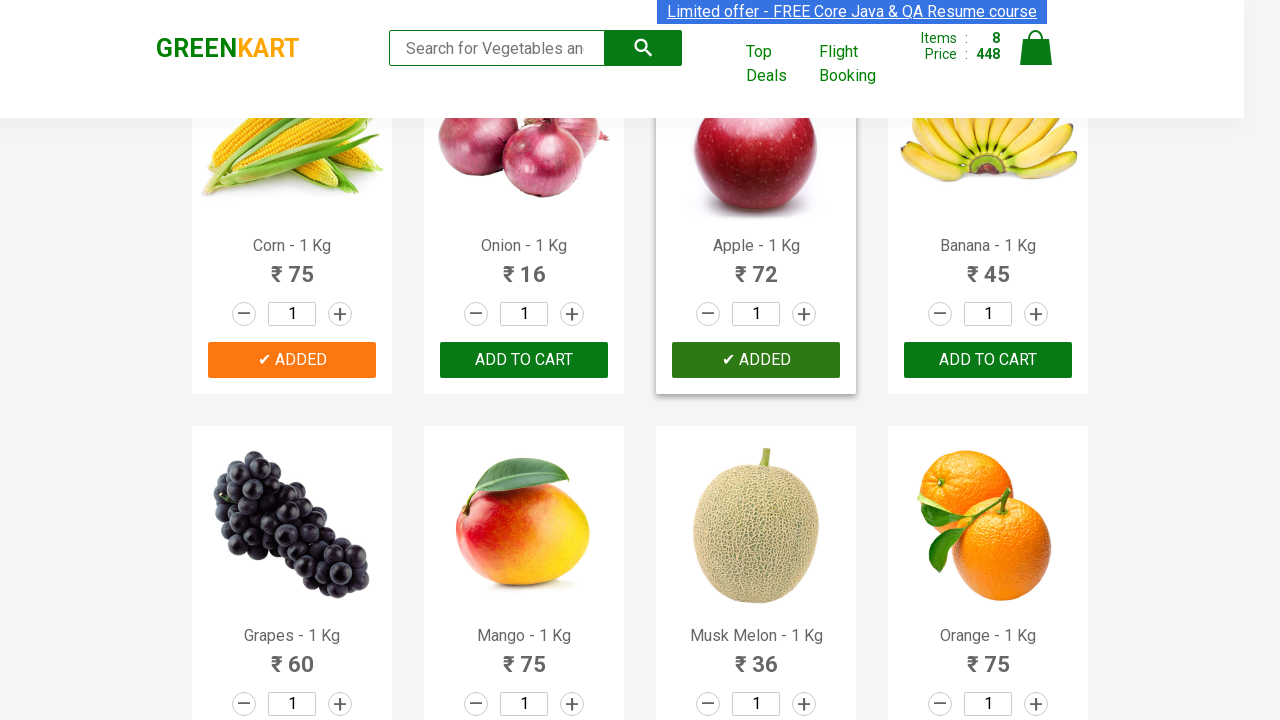

Added Grapes to cart at (292, 360) on //h4[@class='product-name' and contains(text(),'Grapes')]/following-sibling::div
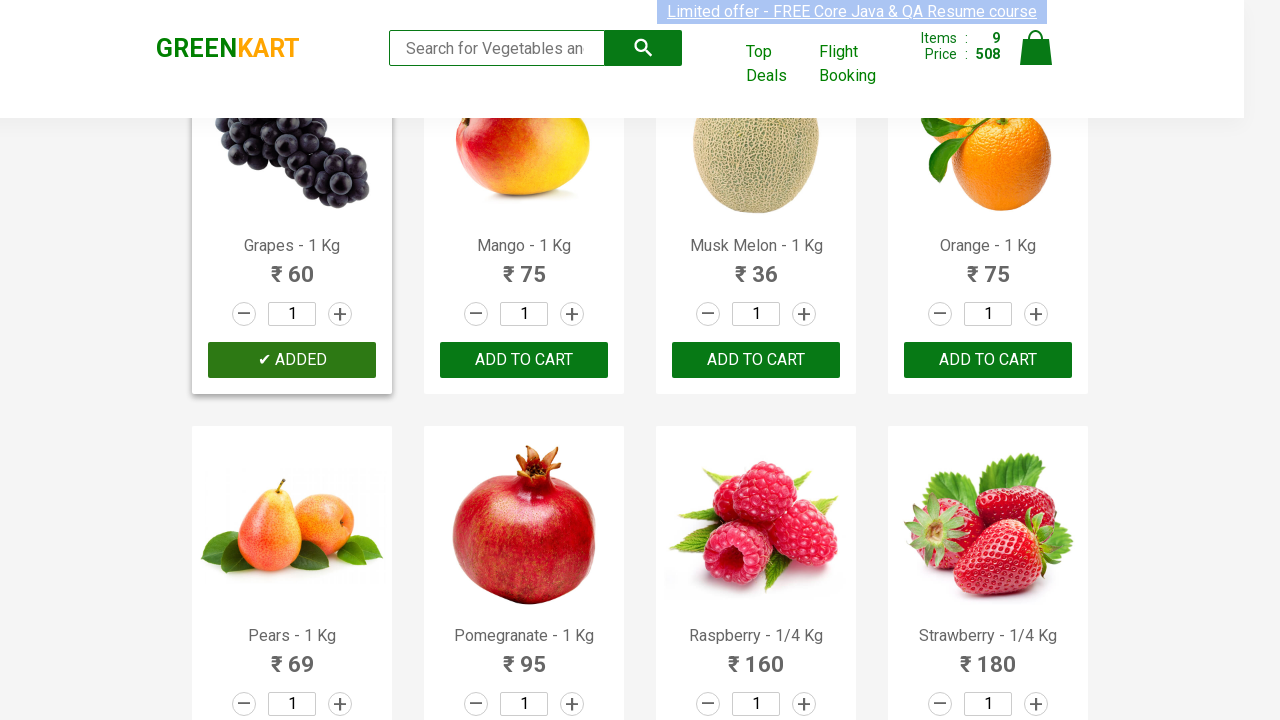

Added Musk Melon to cart at (756, 360) on //h4[@class='product-name' and contains(text(),'Musk Melon')]/following-sibling:
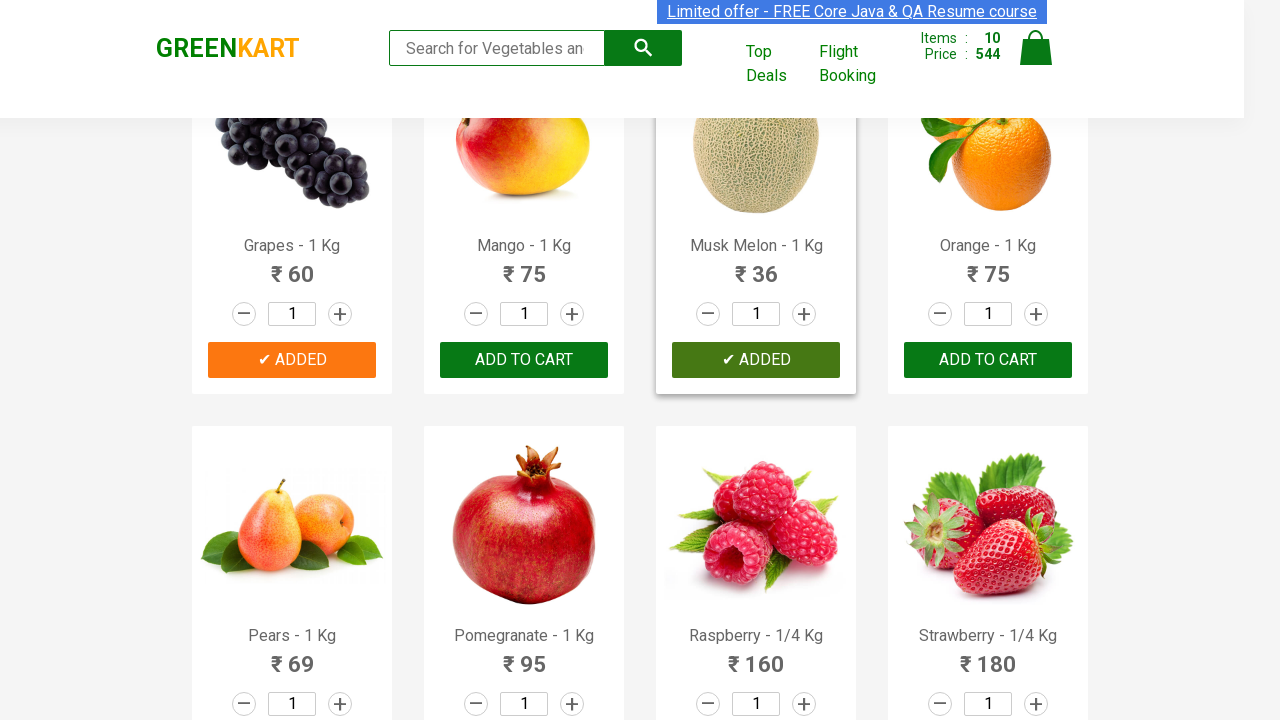

Added Pears to cart at (292, 360) on //h4[@class='product-name' and contains(text(),'Pears')]/following-sibling::div/
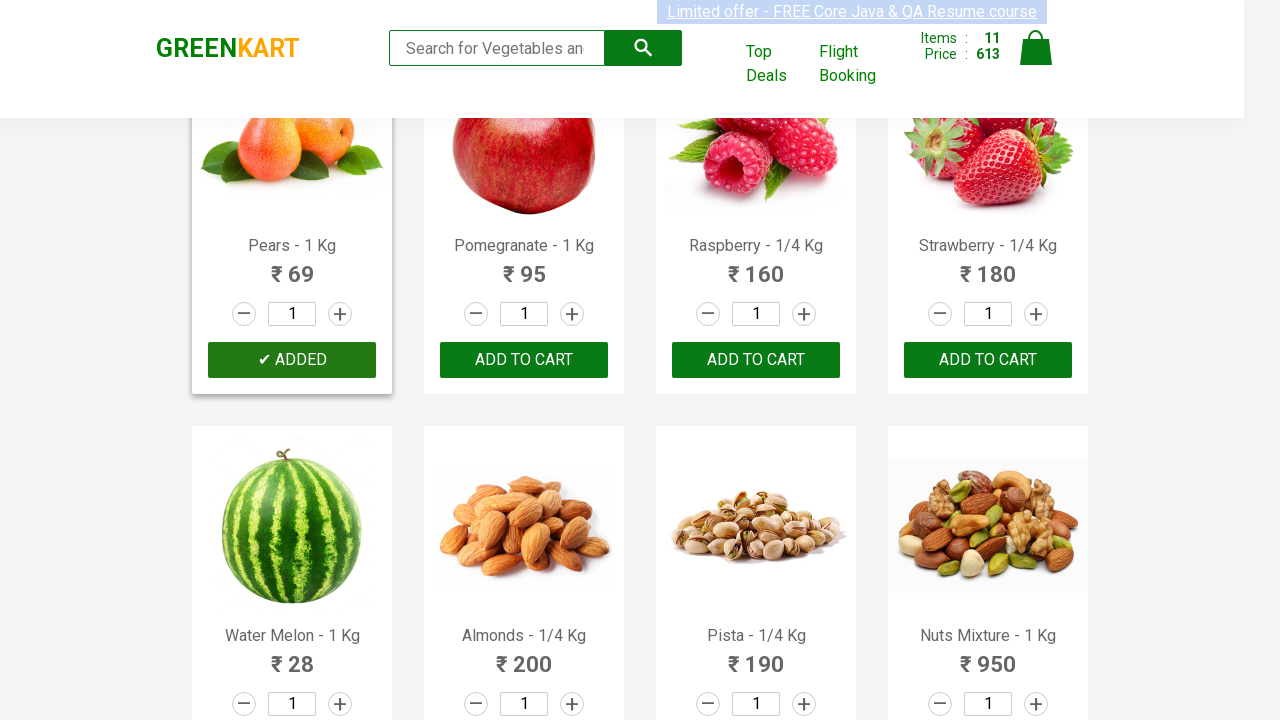

Added Raspberry to cart at (756, 360) on //h4[@class='product-name' and contains(text(),'Raspberry')]/following-sibling::
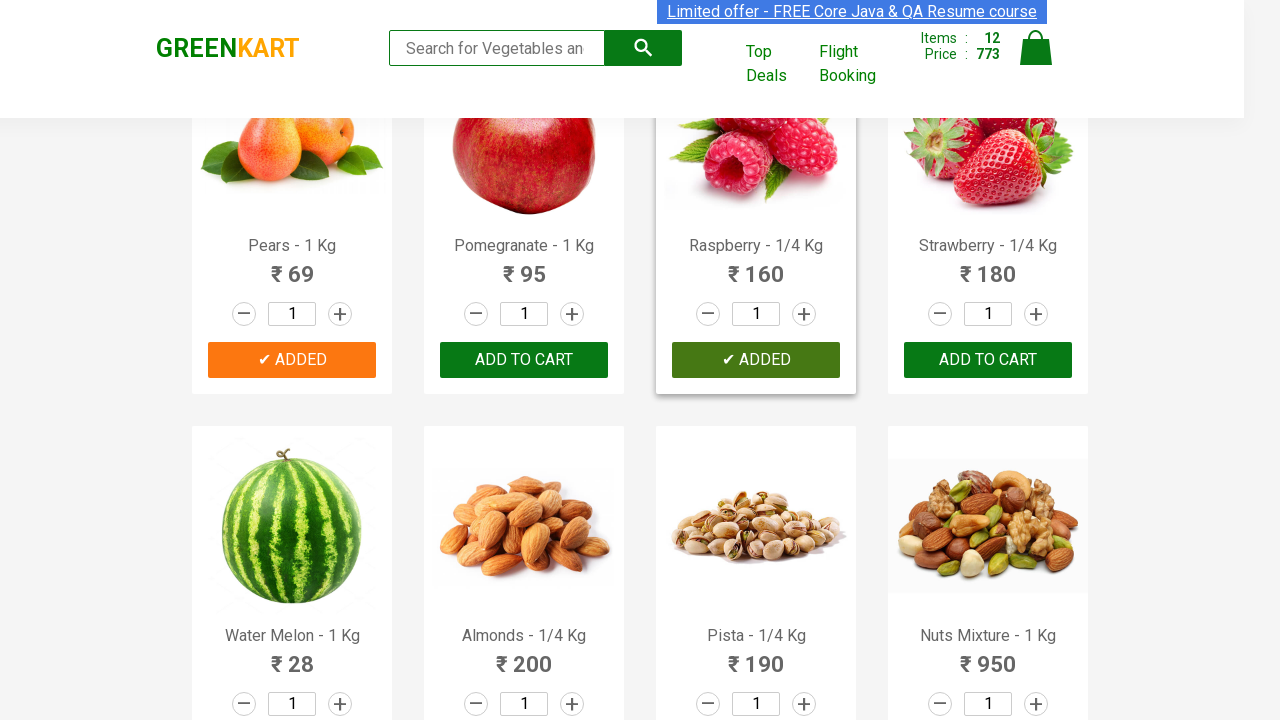

Added Almonds to cart at (524, 360) on //h4[@class='product-name' and contains(text(),'Almonds')]/following-sibling::di
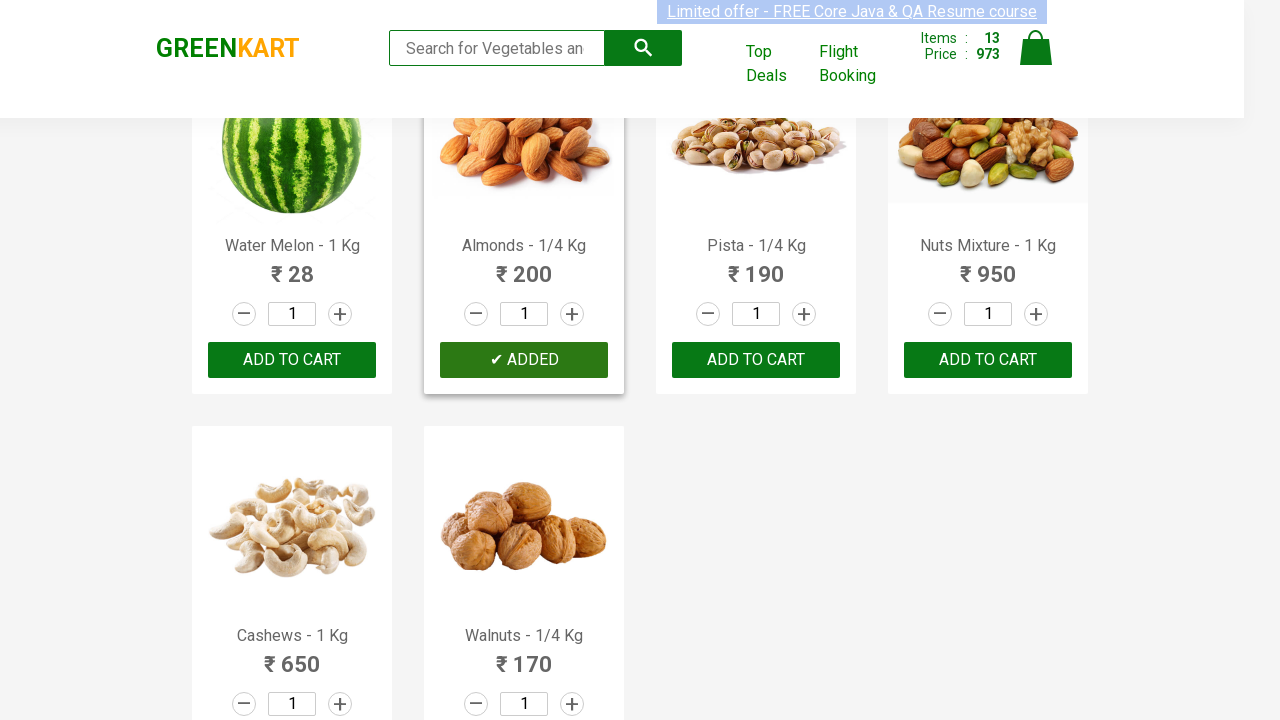

Added Nuts Mixture to cart at (988, 360) on //h4[@class='product-name' and contains(text(),'Nuts Mixture')]/following-siblin
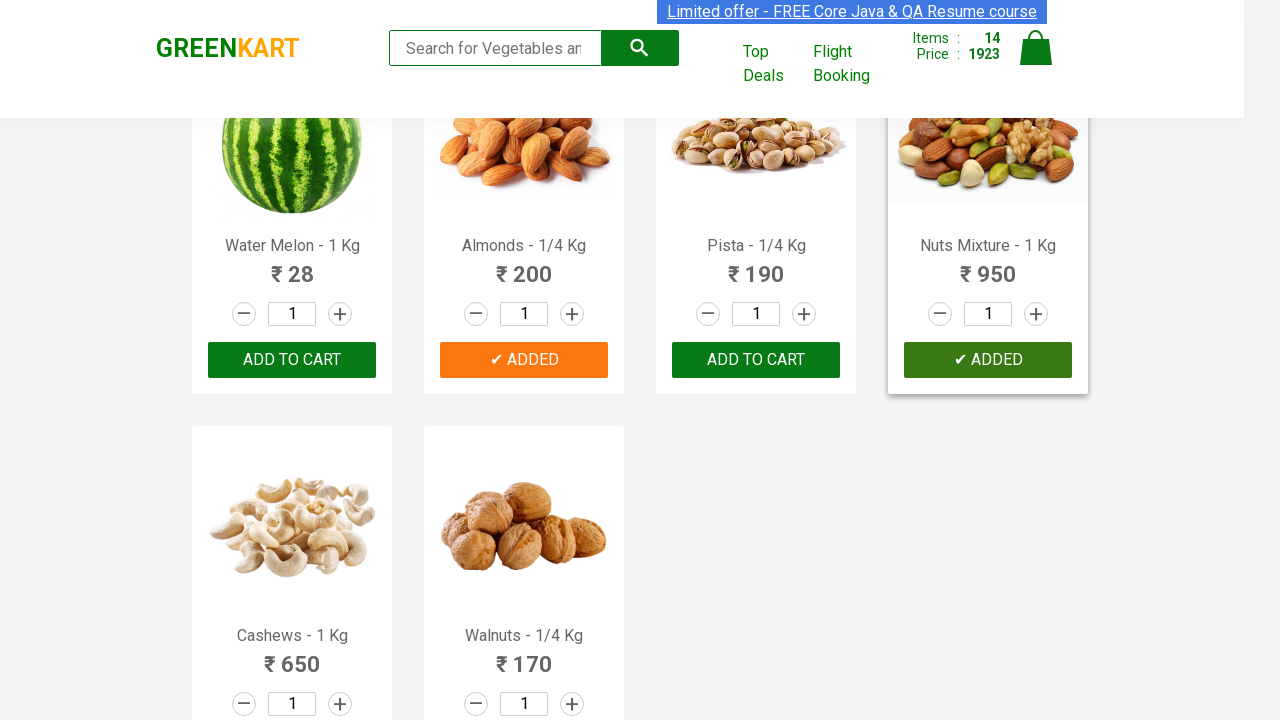

Added Cashews to cart at (292, 569) on //h4[@class='product-name' and contains(text(),'Cashews')]/following-sibling::di
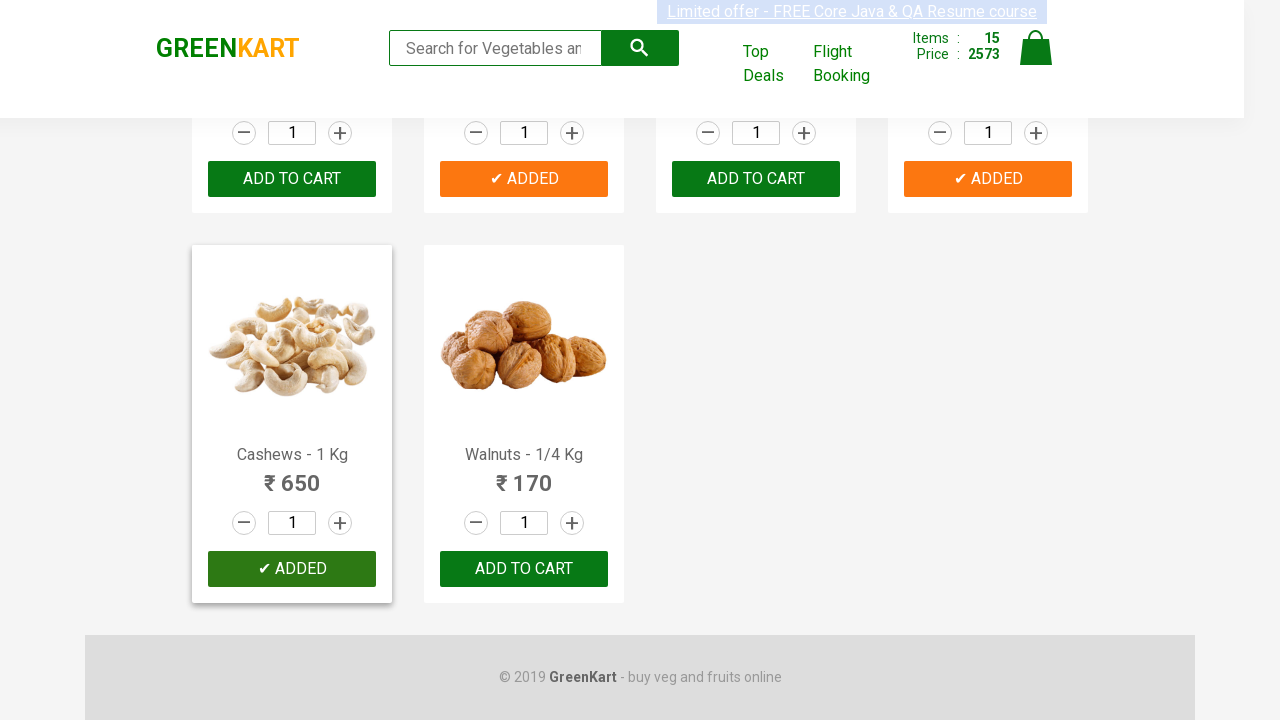

Opened shopping cart at (1036, 48) on img[alt='Cart']
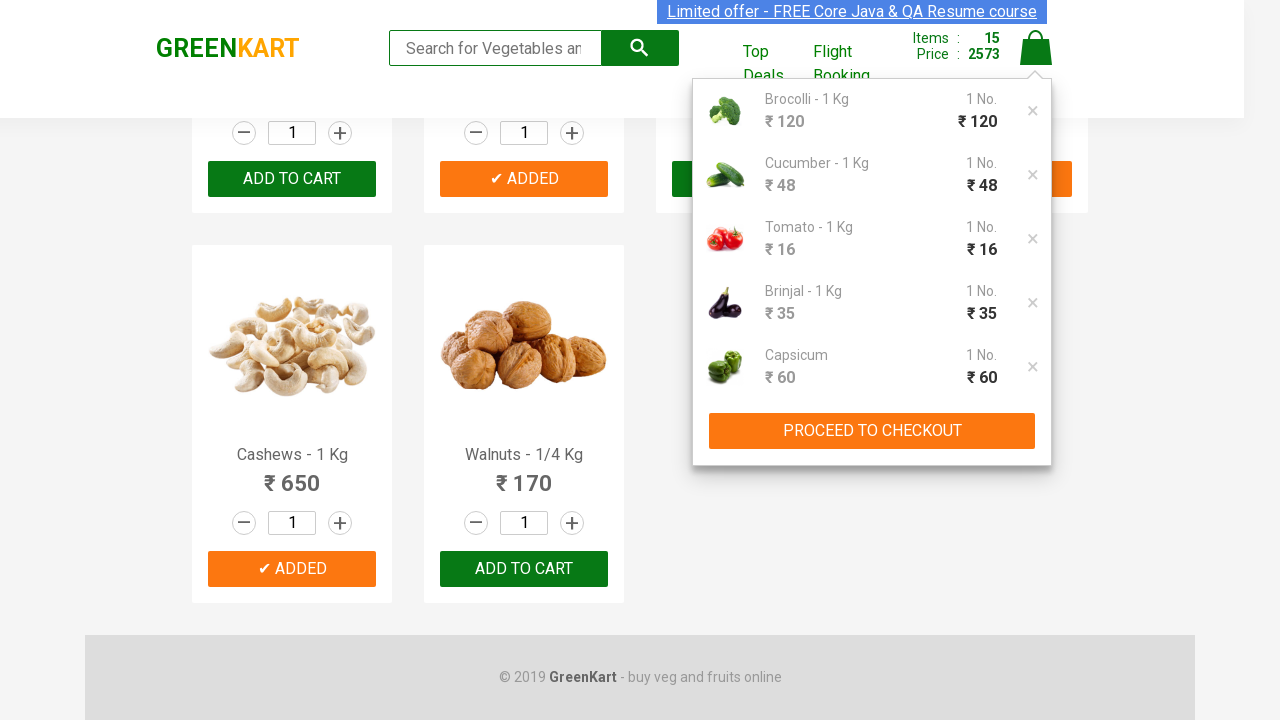

Clicked PROCEED TO CHECKOUT button at (872, 431) on button:has-text('PROCEED TO CHECKOUT')
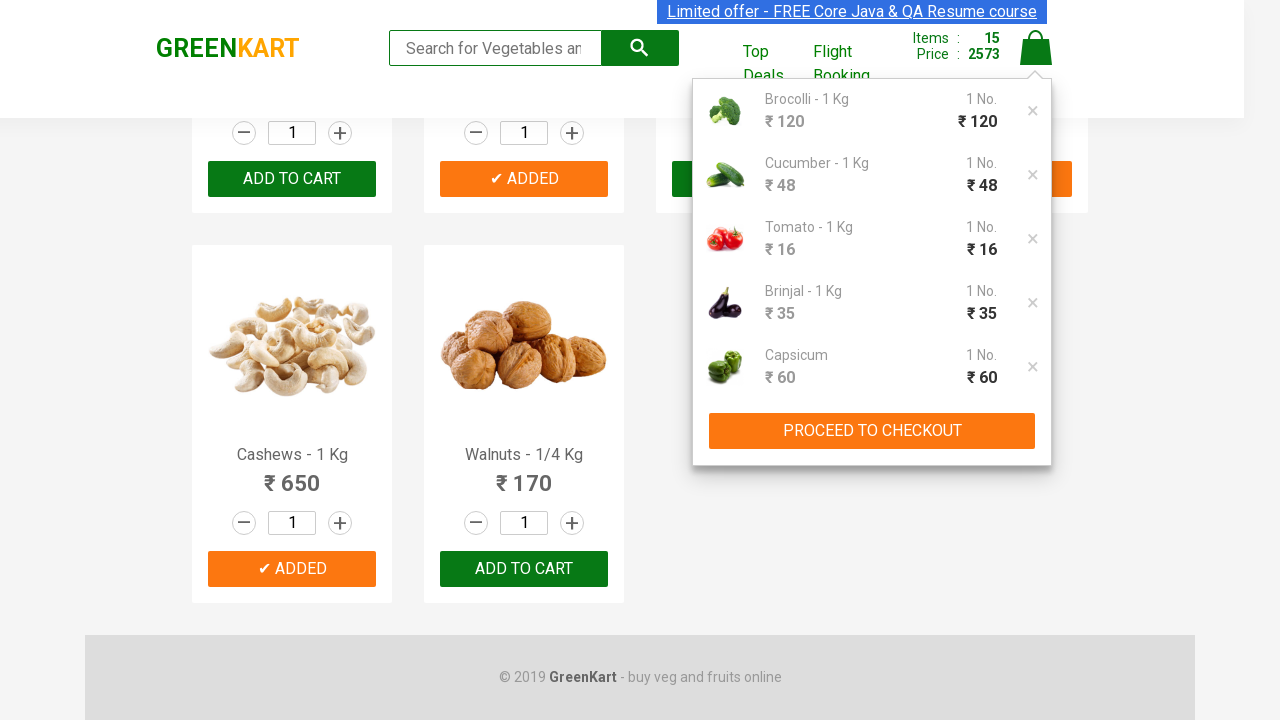

Entered promo code 'rahulshettyacademy' on .promoCode
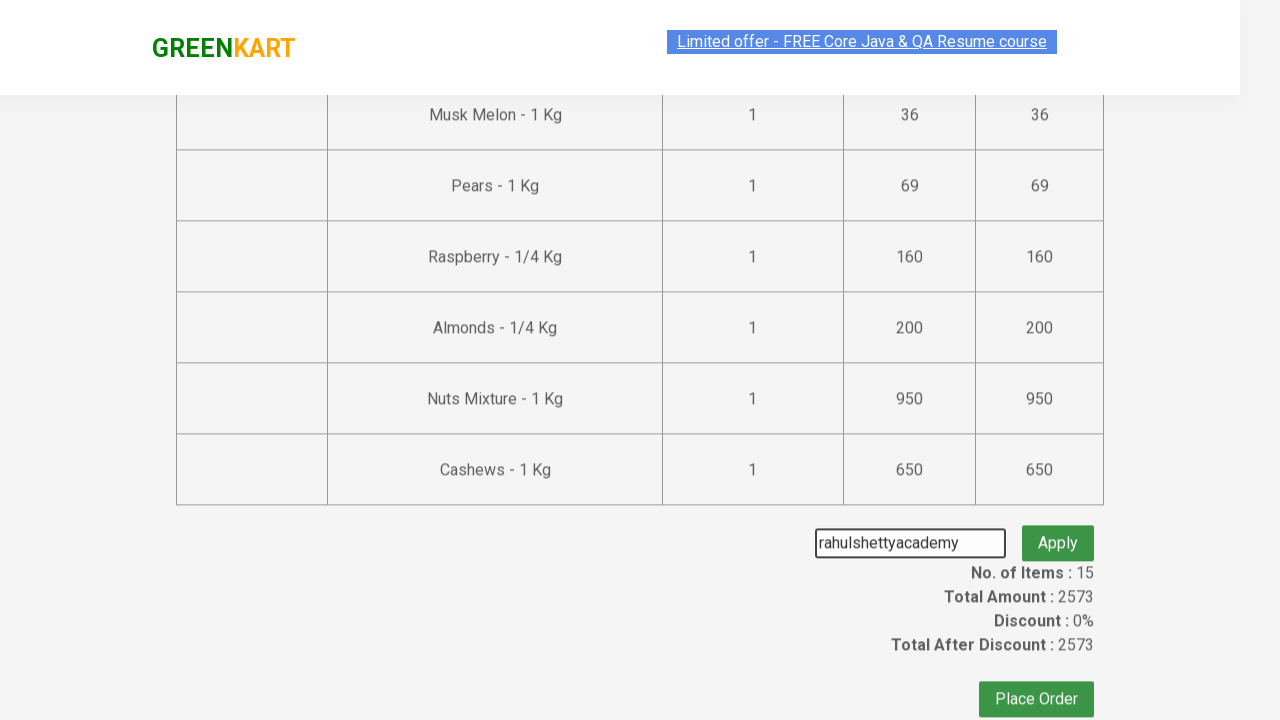

Clicked apply promo code button at (1058, 530) on .promoBtn
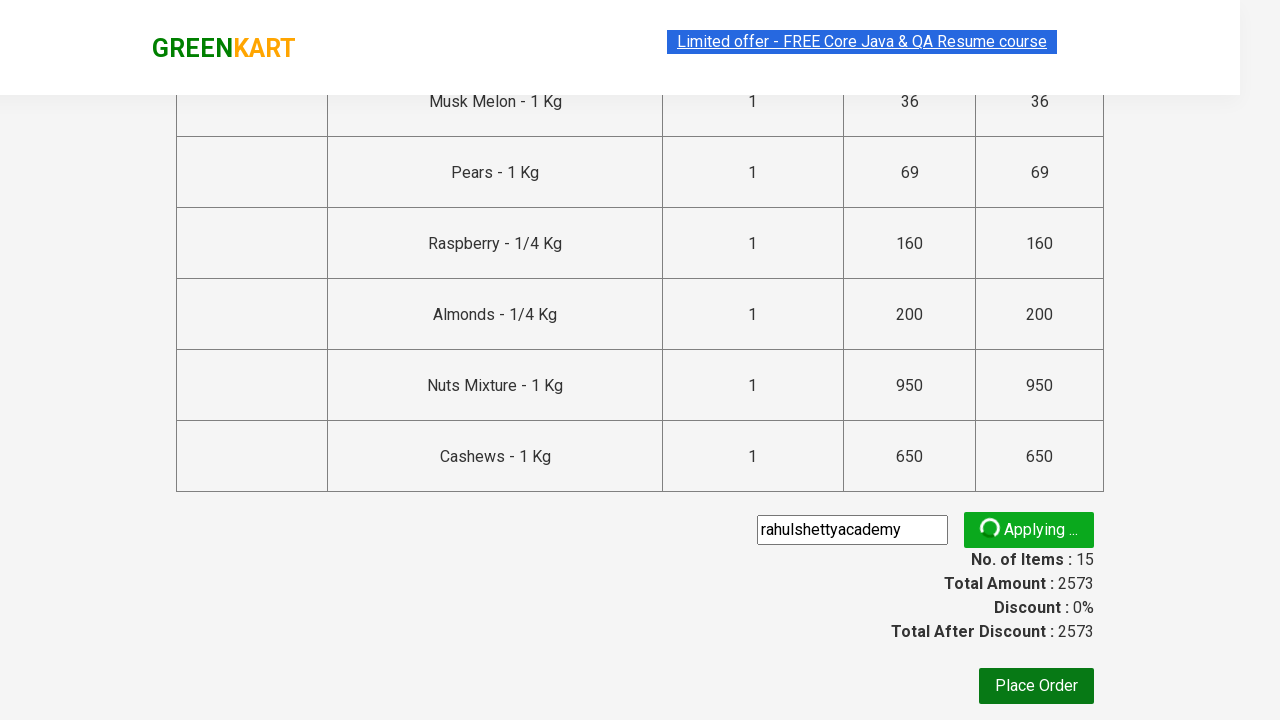

Promo information displayed
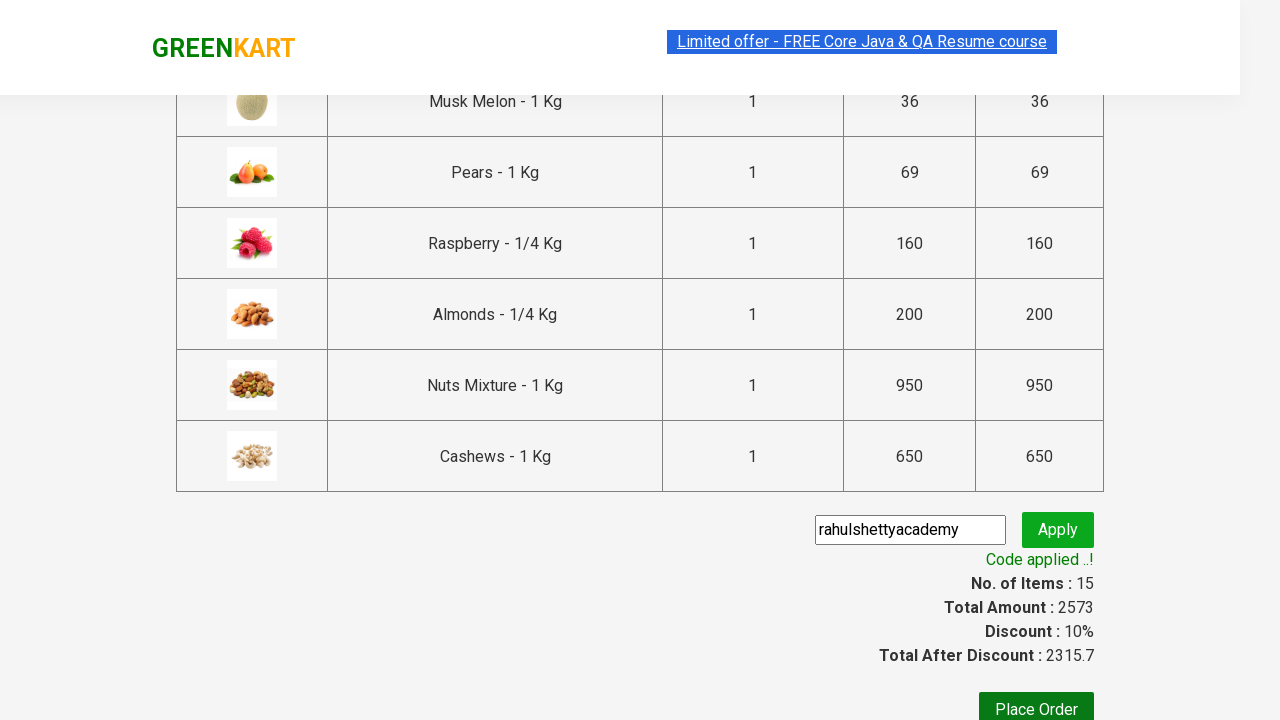

Verified 10% discount percentage is displayed
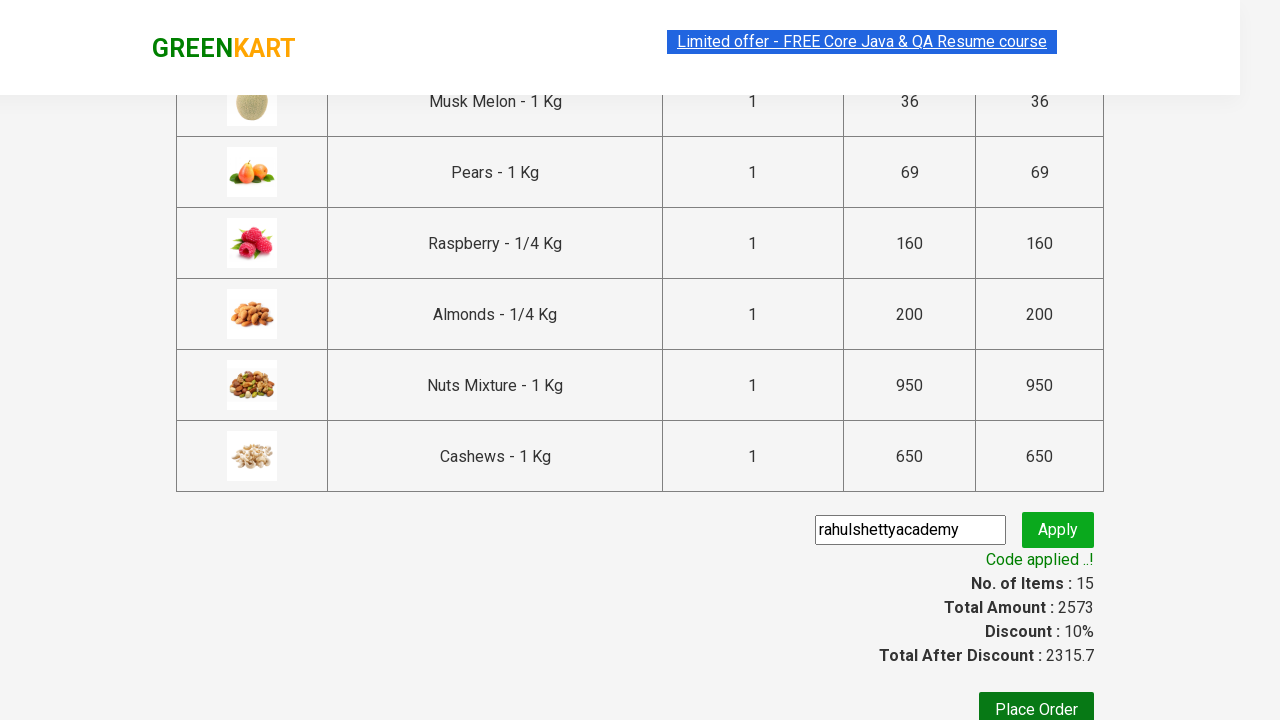

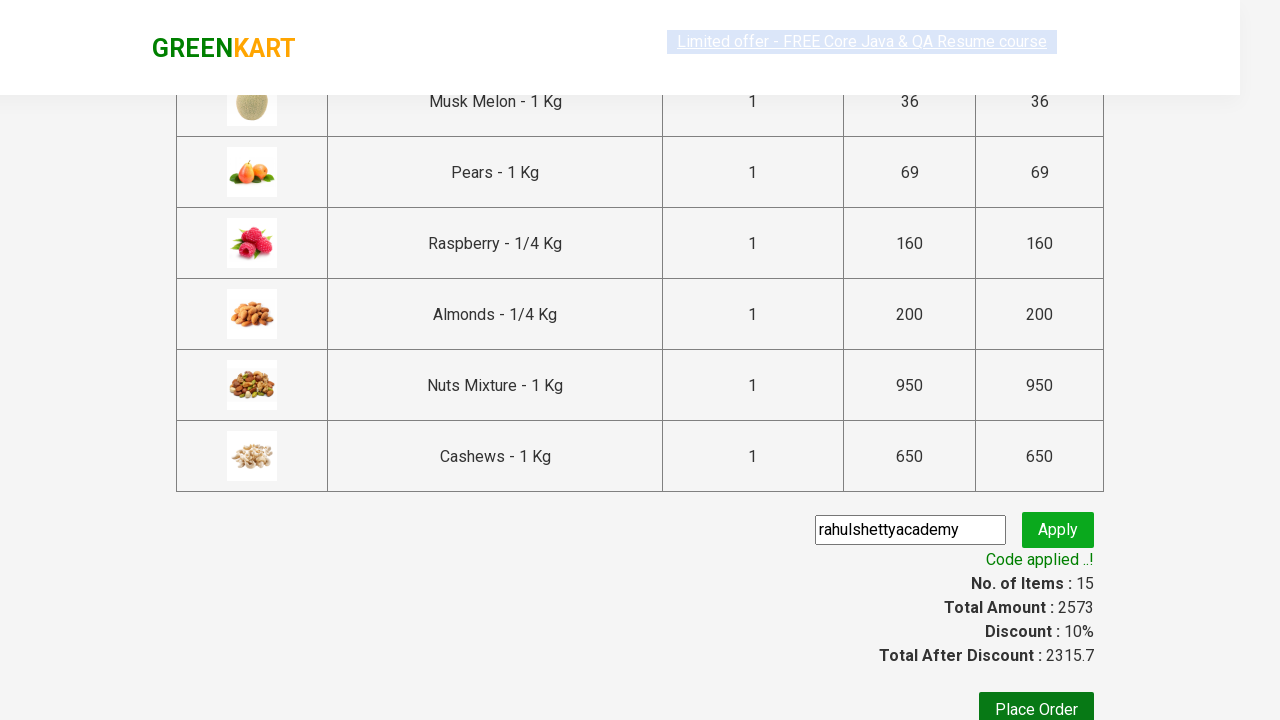